Tests alert handling functionality by triggering a prompt alert, sending text input to it, and accepting the alert

Starting URL: https://demoqa.com/alerts

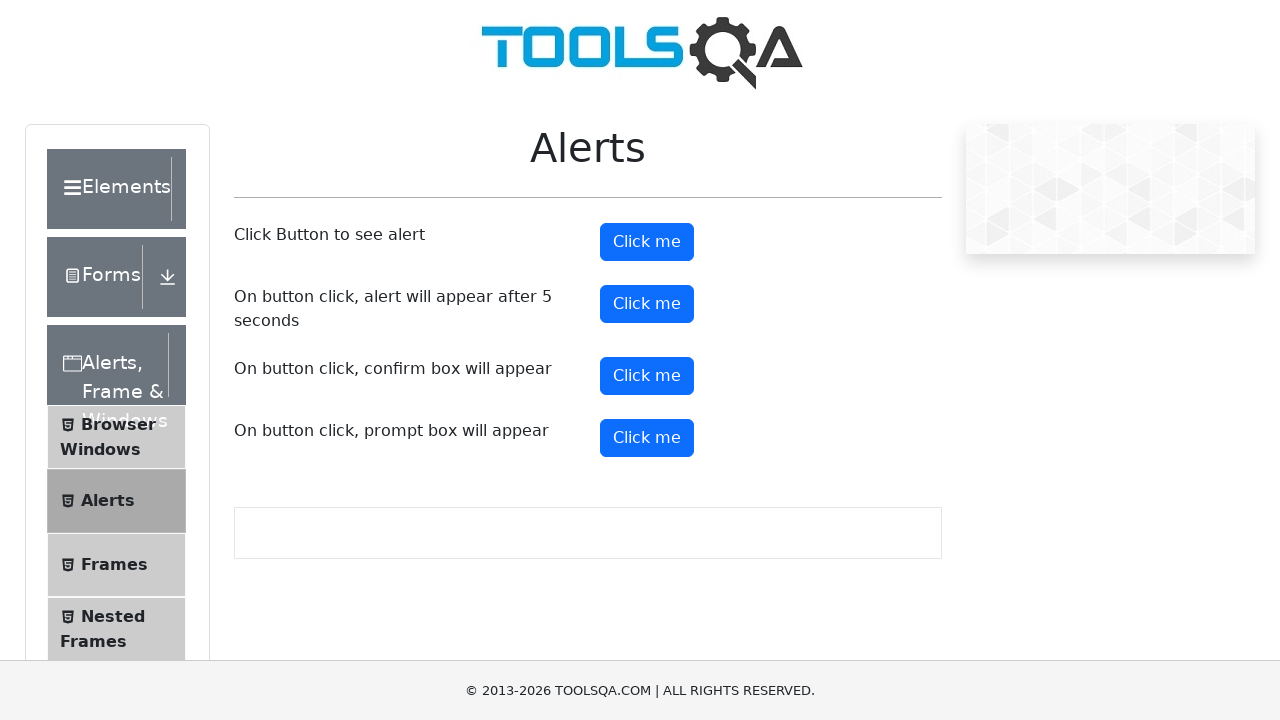

Waited for prompt button to load on alerts page
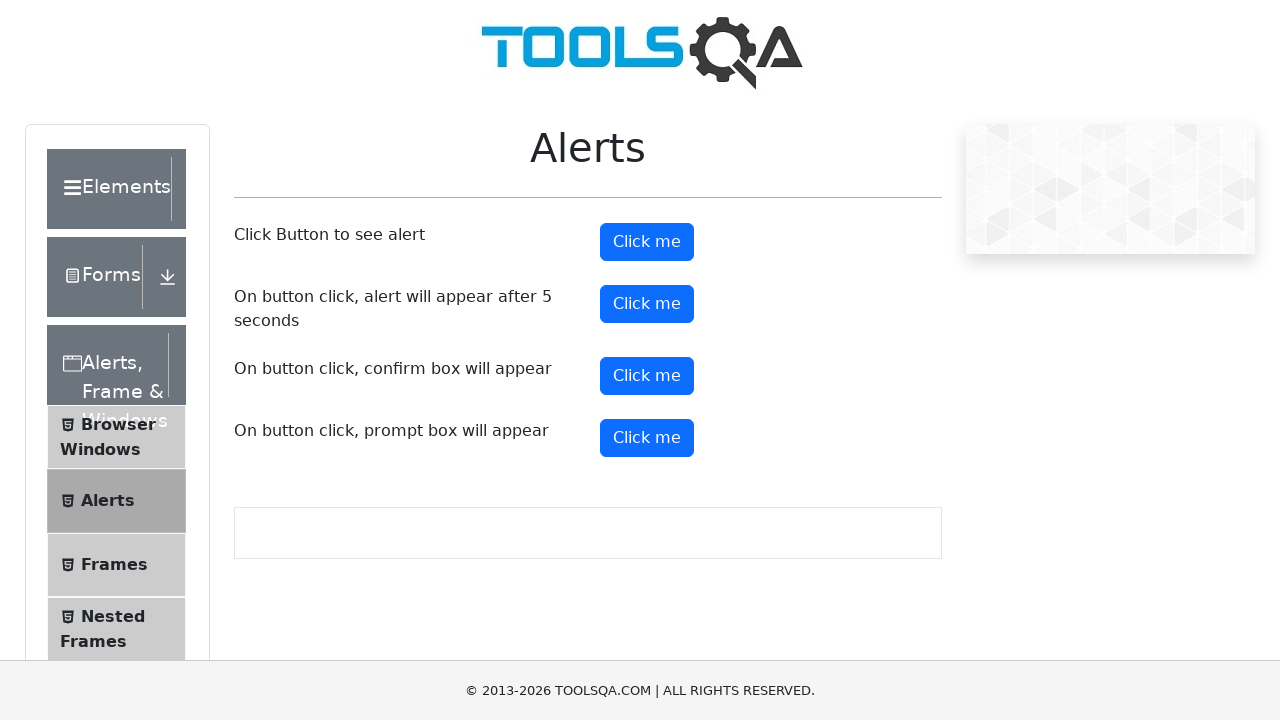

Clicked the prompt button to trigger alert at (647, 438) on button#promtButton
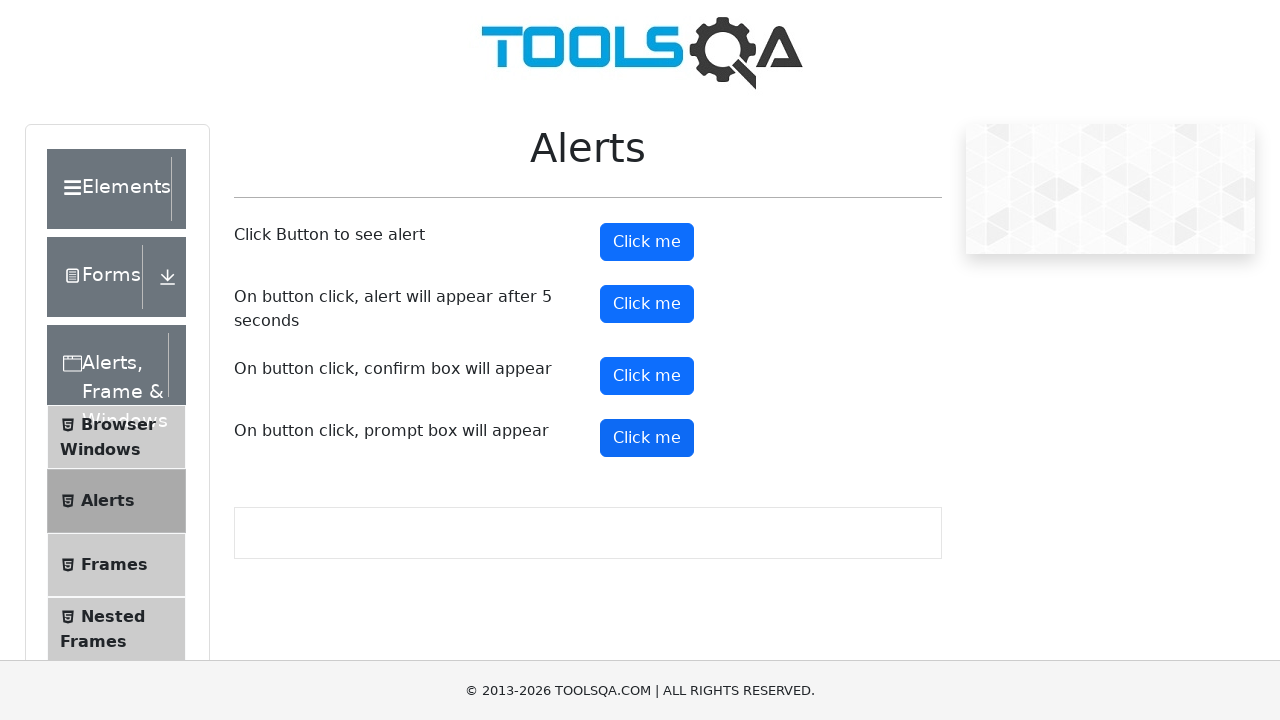

Set up dialog handler to accept prompt with 'Test input message'
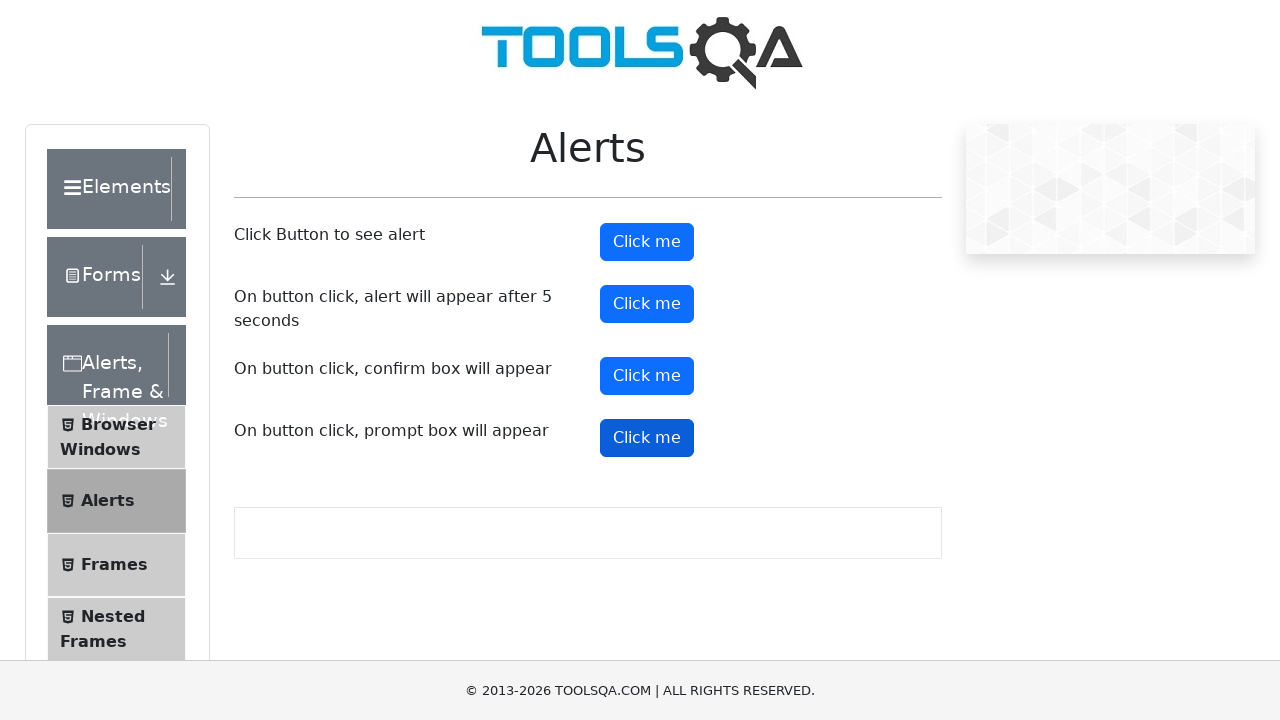

Clicked prompt button again to trigger alert with handler in place at (647, 438) on button#promtButton
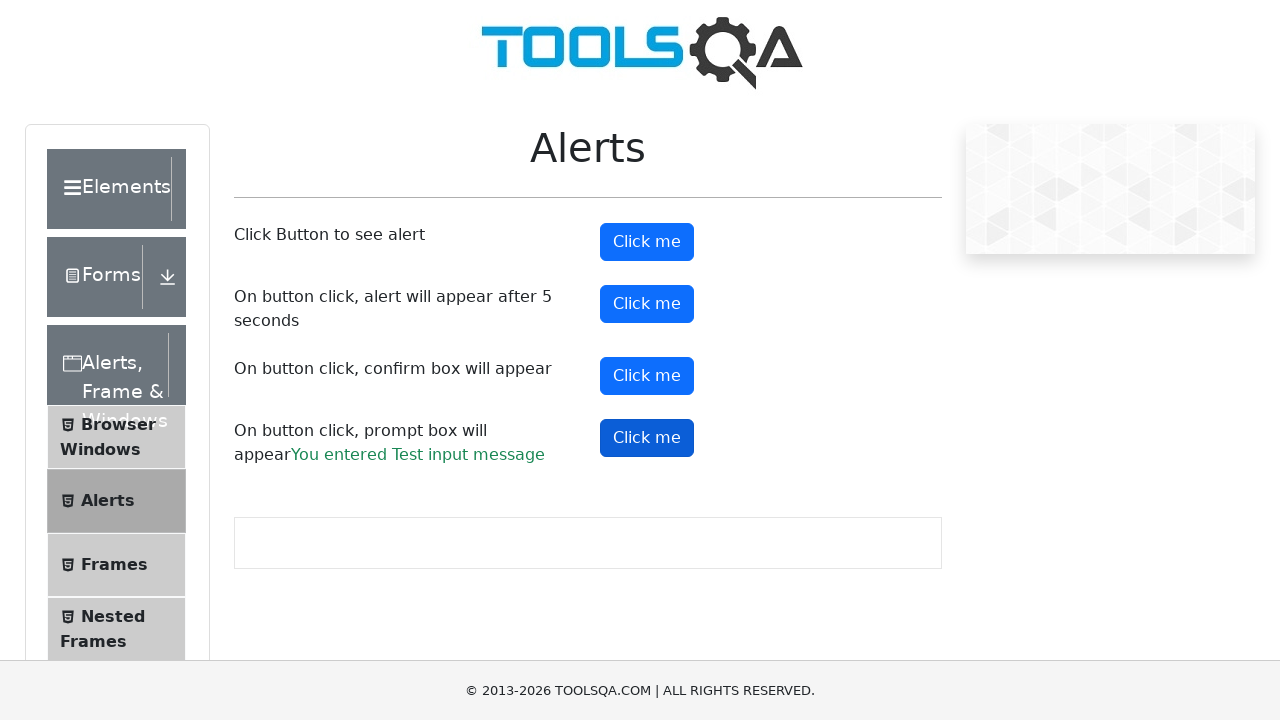

Waited 500ms for alert to be processed
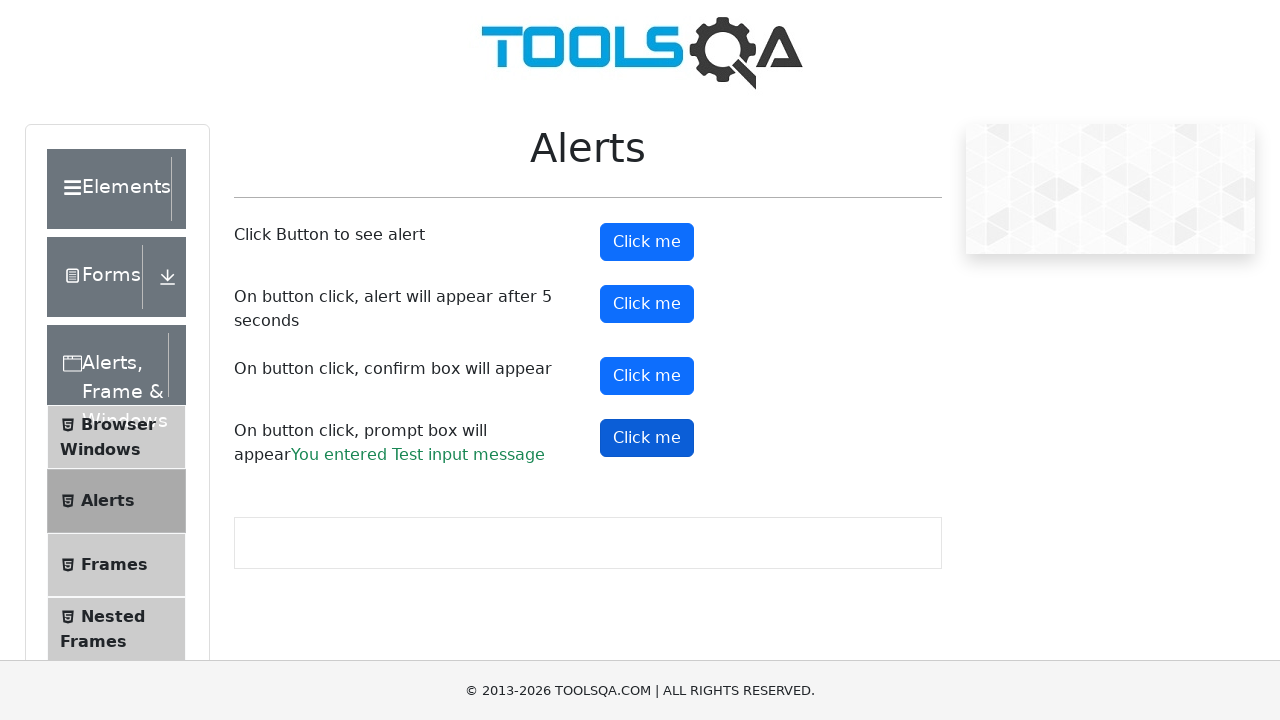

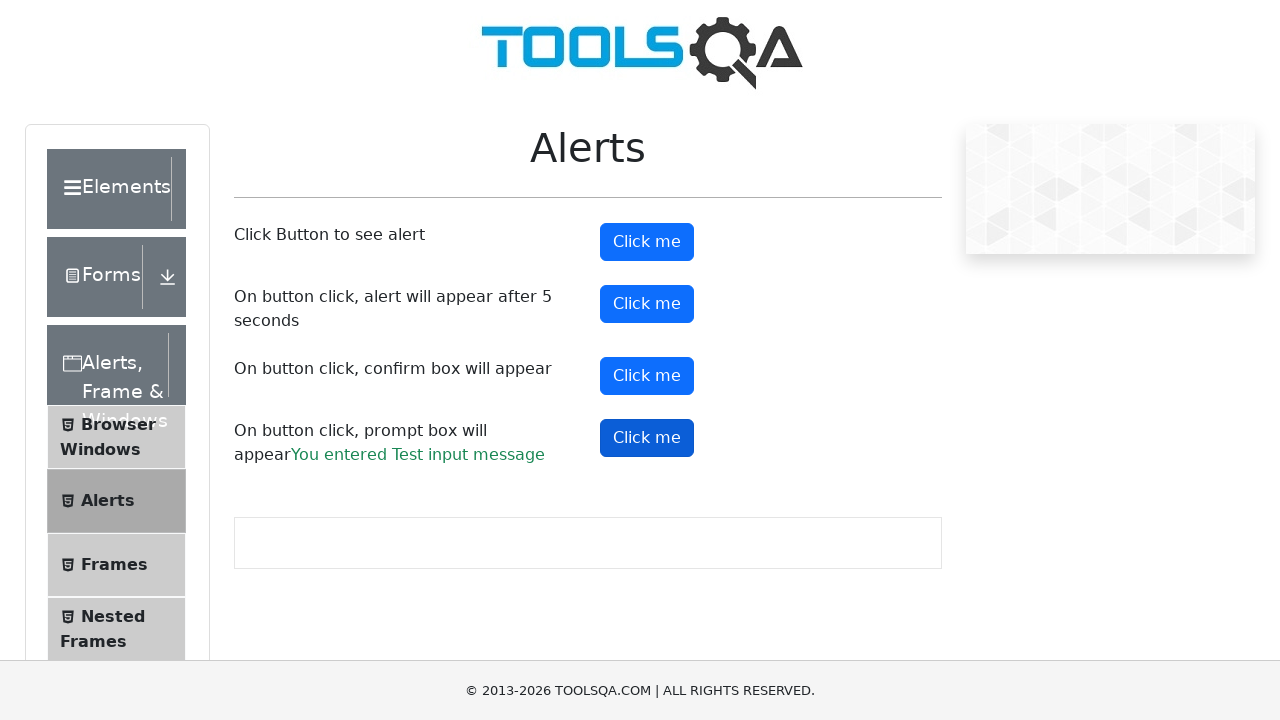